Tests JavaScript confirmation alert handling by clicking a button to trigger a confirmation dialog, accepting it, and verifying the result message is displayed on the page.

Starting URL: http://the-internet.herokuapp.com/javascript_alerts

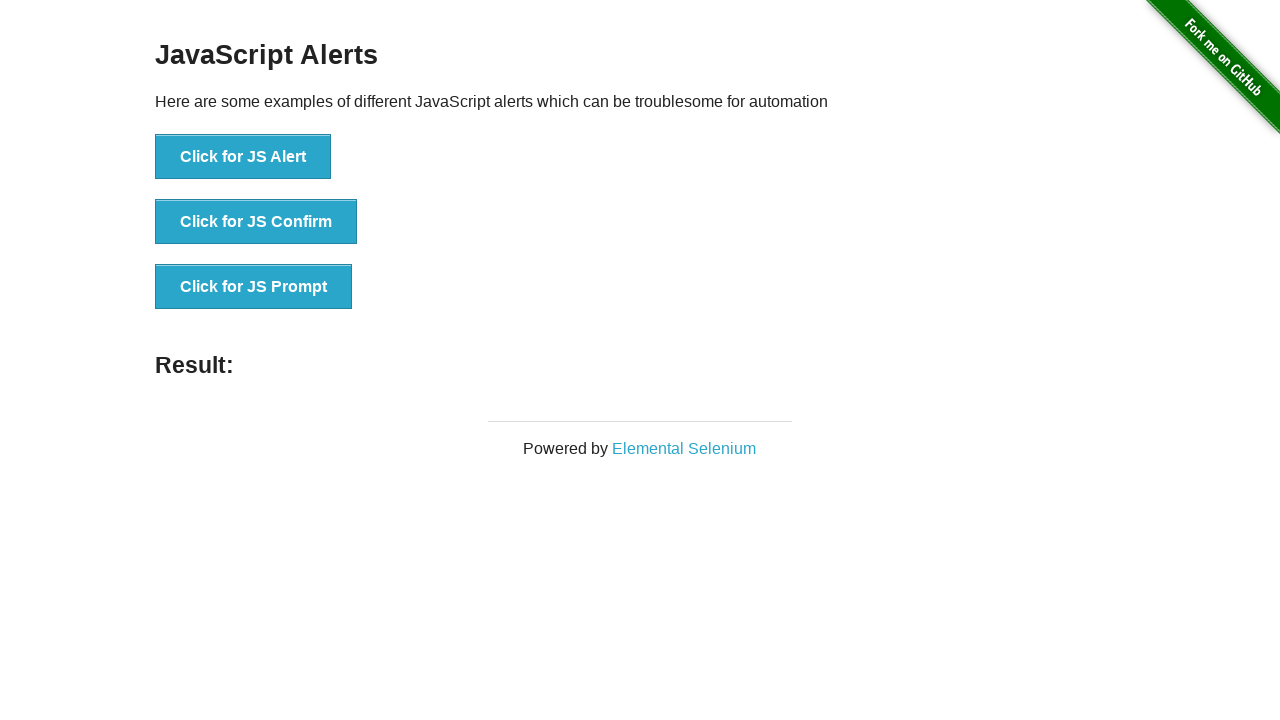

Clicked the second button to trigger JavaScript confirmation alert at (256, 222) on ul > li:nth-child(2) > button
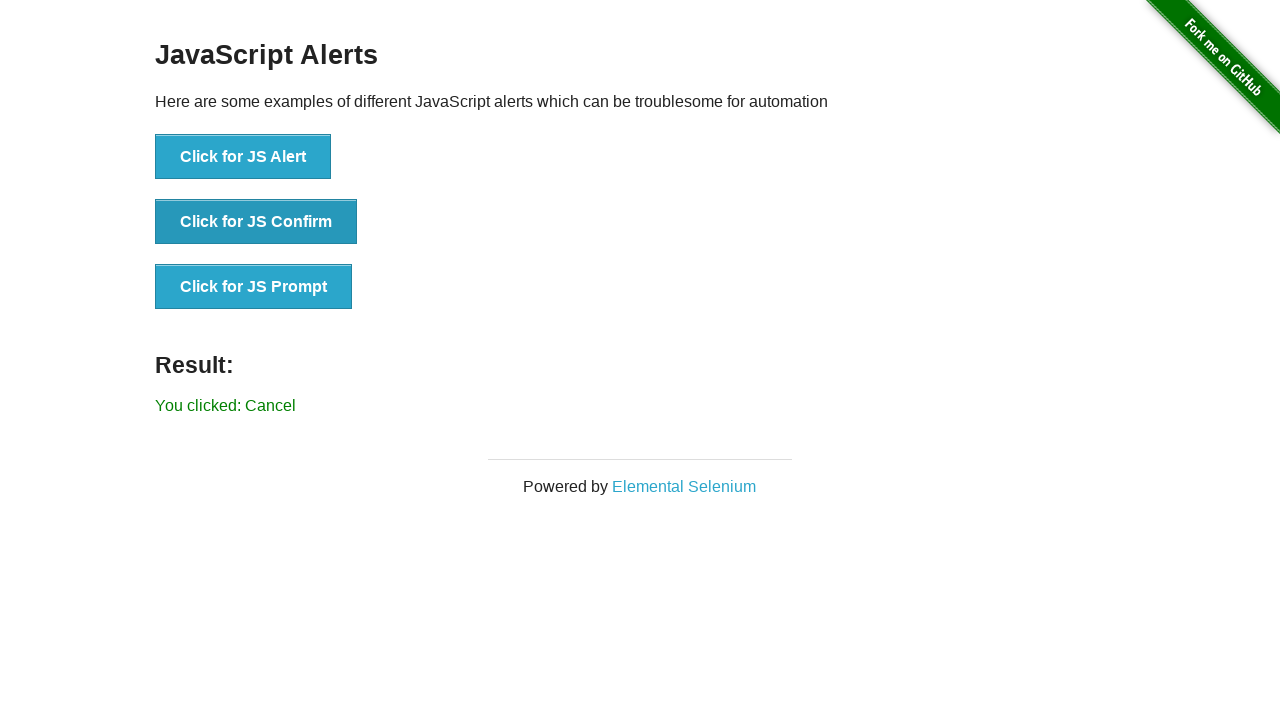

Set up dialog handler to accept confirmation alerts
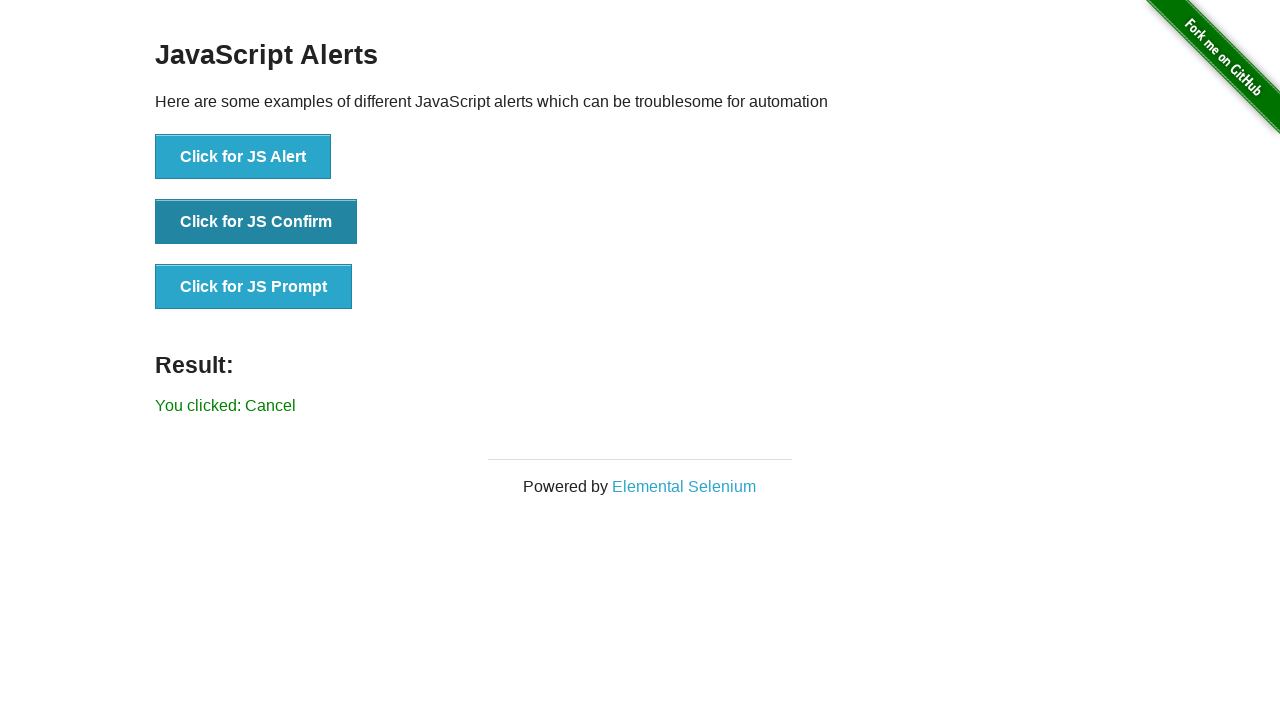

Re-clicked the second button to trigger the confirmation dialog at (256, 222) on ul > li:nth-child(2) > button
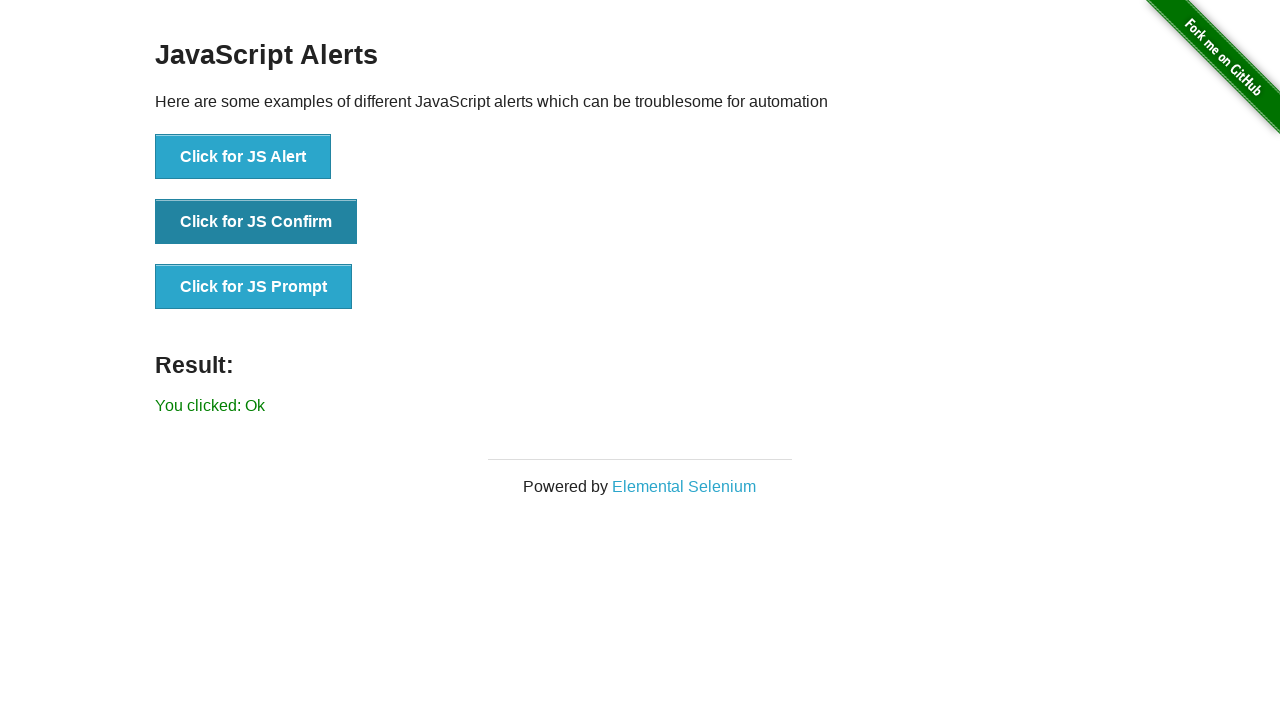

Waited for result message to appear on page
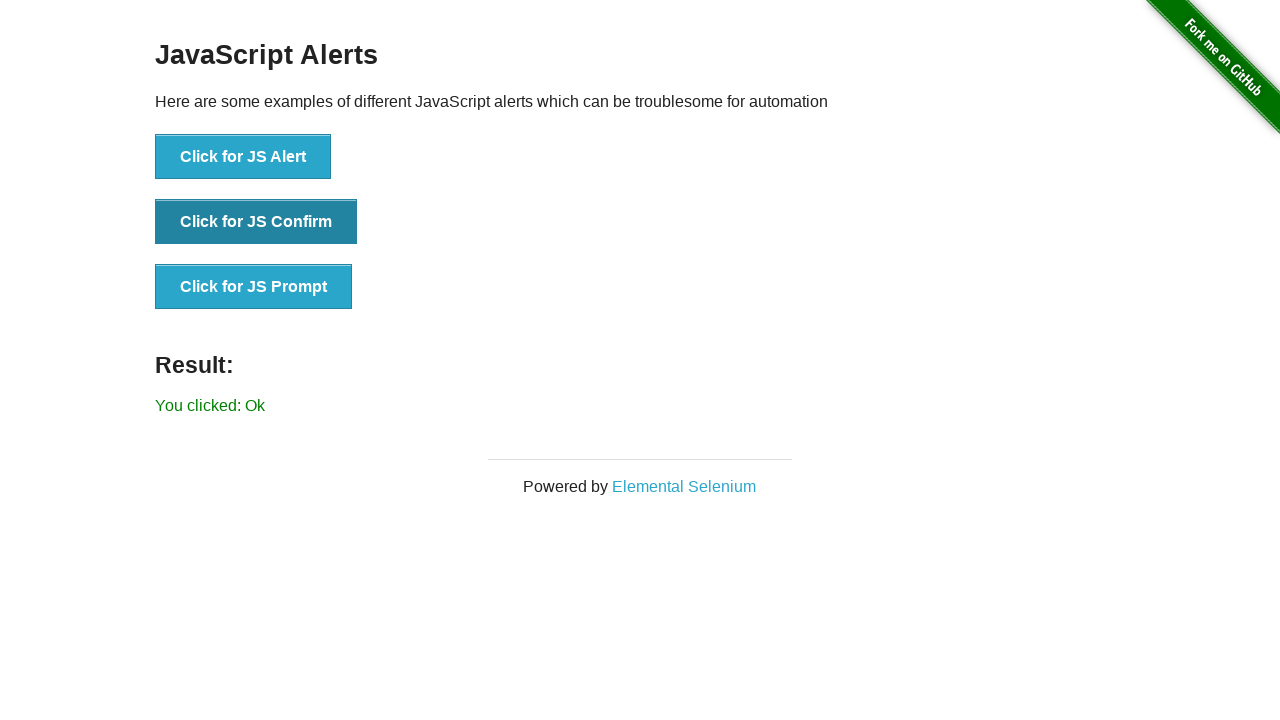

Retrieved result text content
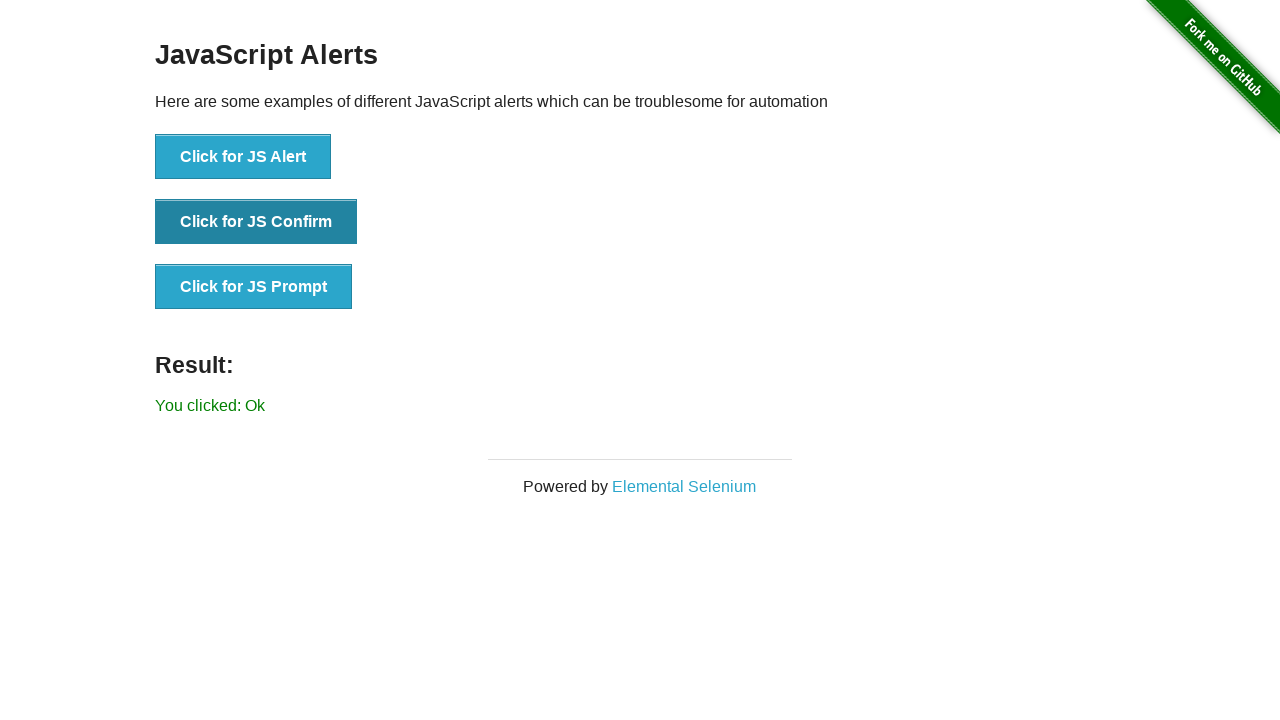

Verified result text equals 'You clicked: Ok'
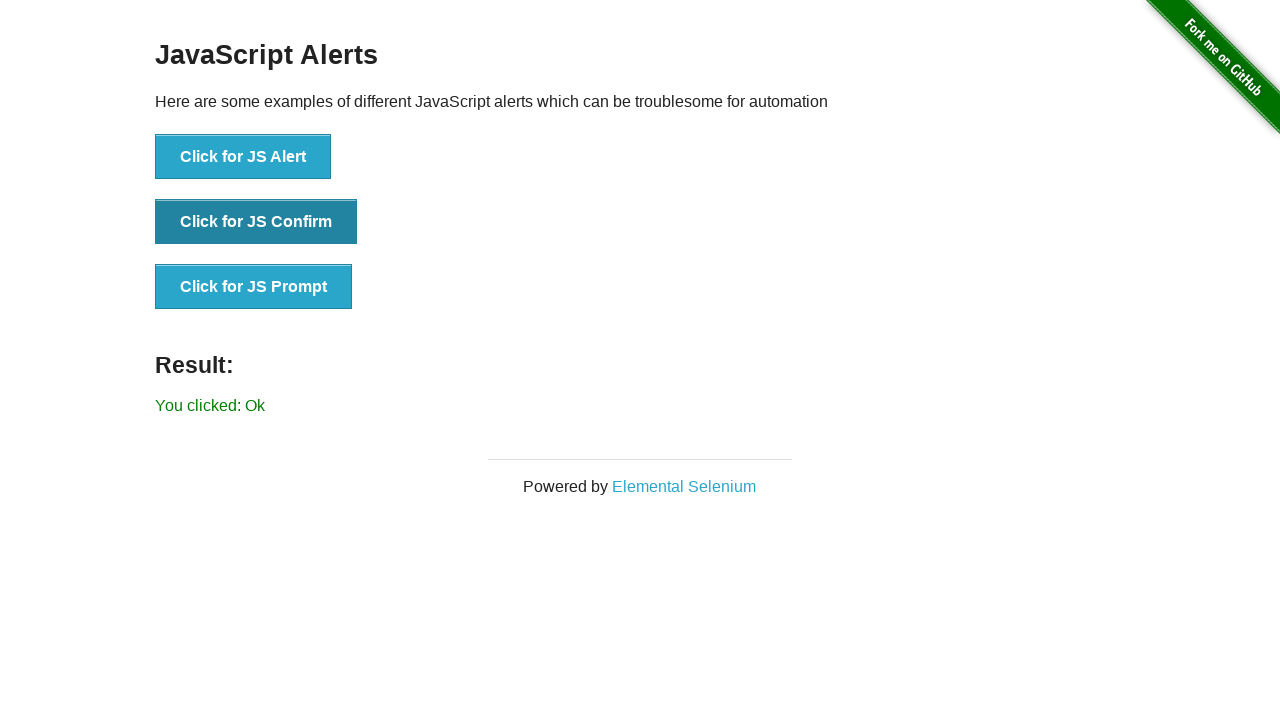

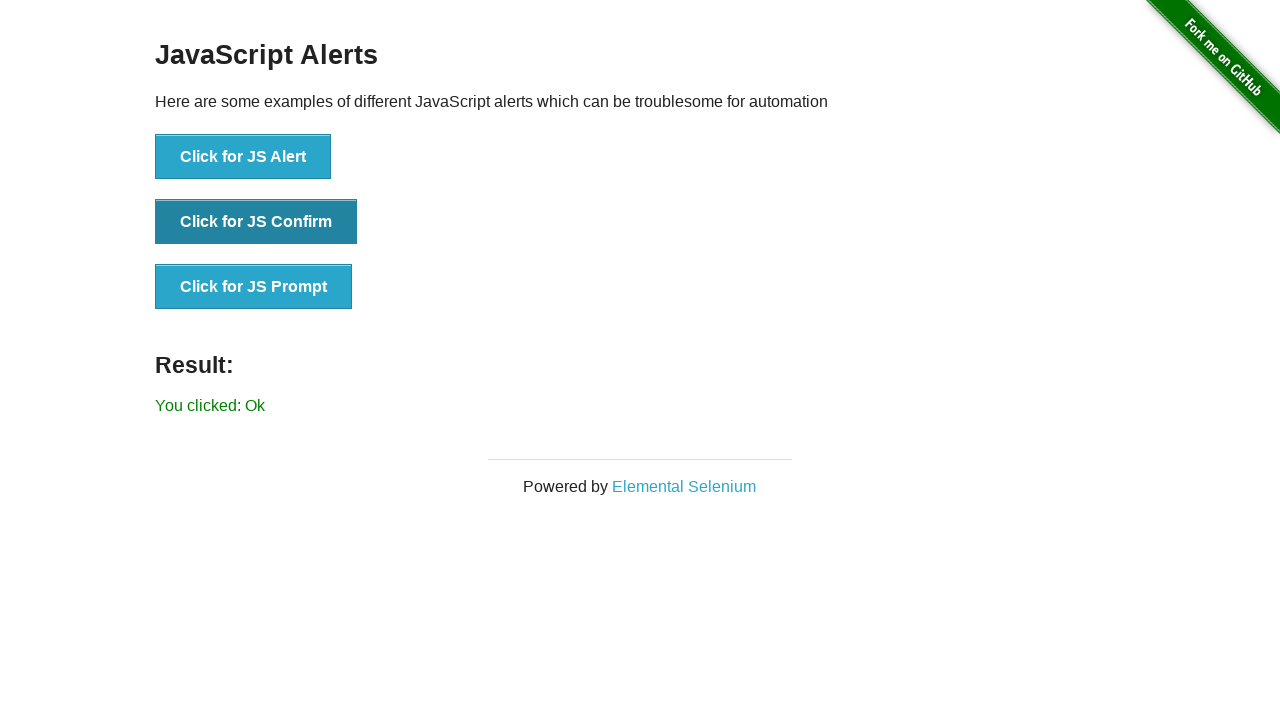